Tests XPath traversal by locating elements using parent-child and sibling relationships in the page header

Starting URL: https://rahulshettyacademy.com/AutomationPractice/

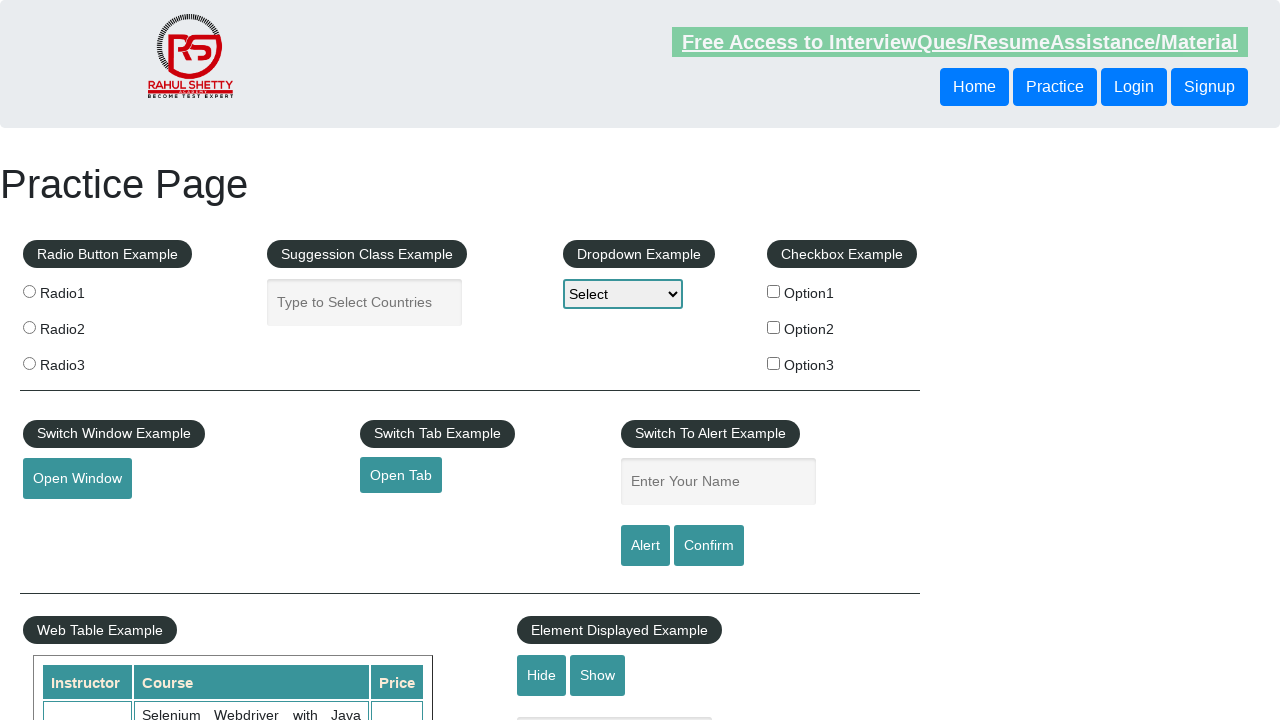

Waited for header element to load
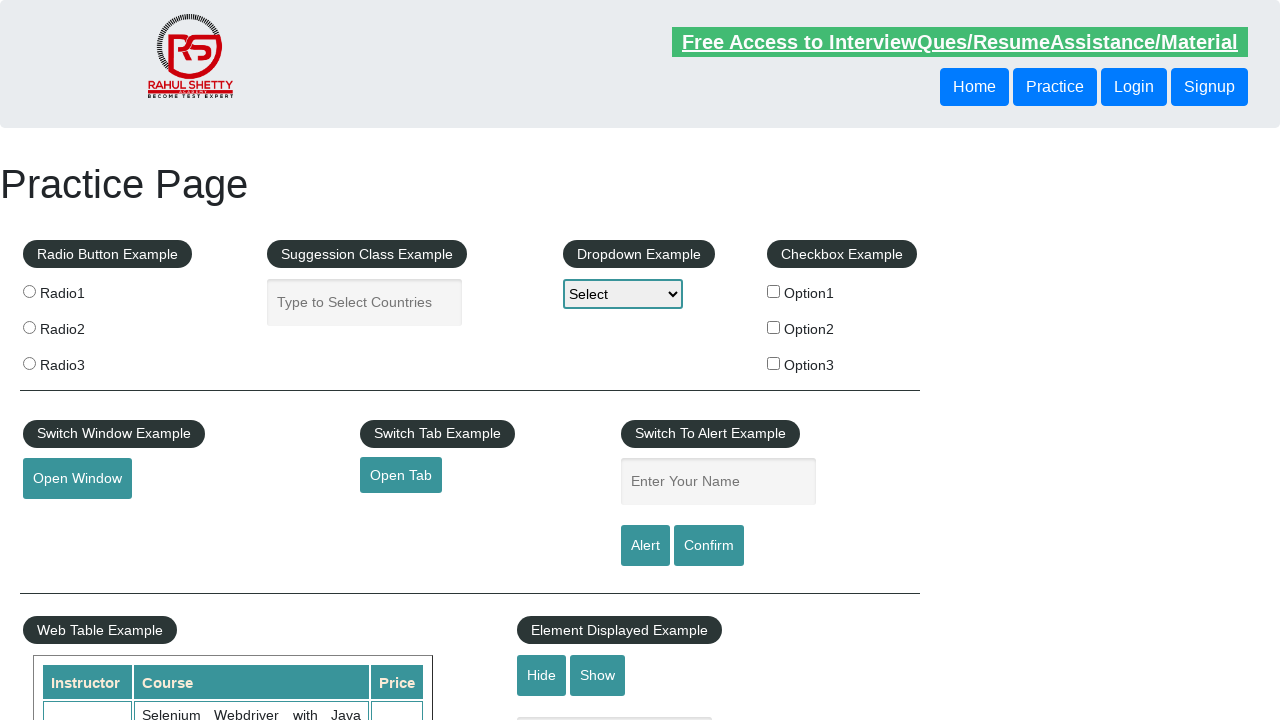

Located and retrieved text from sibling button using XPath following-sibling traversal
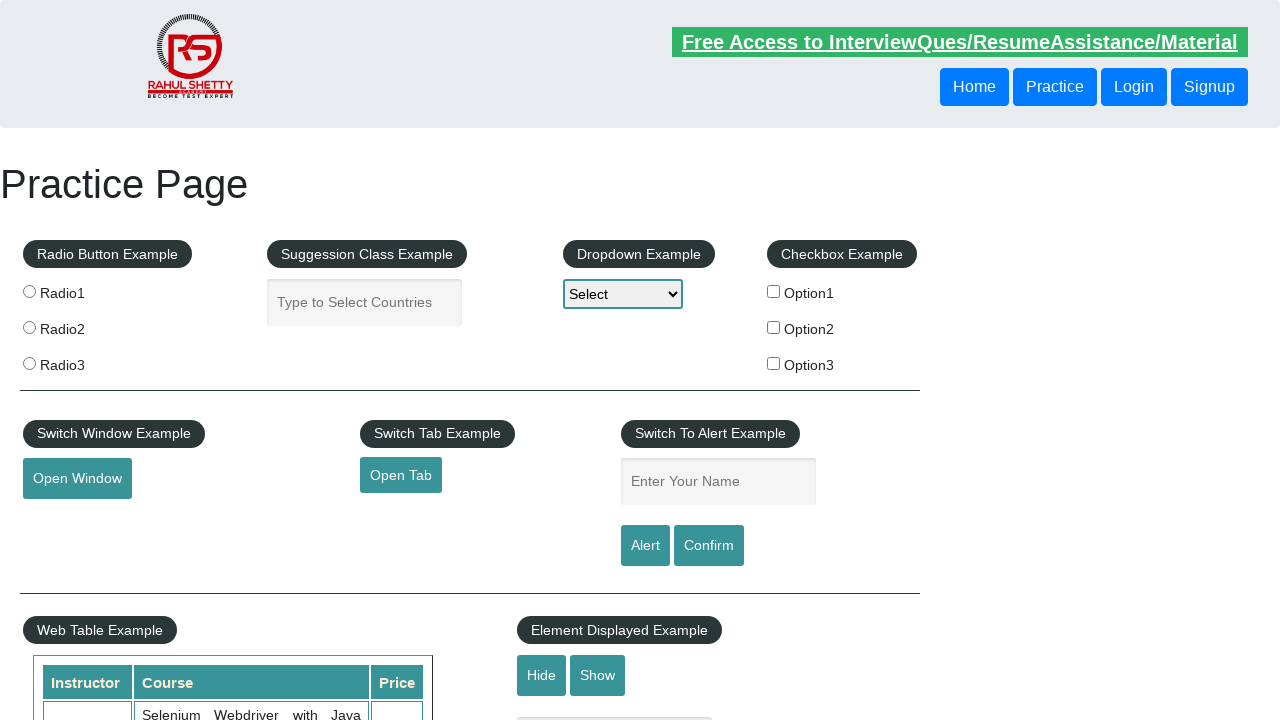

Located and retrieved text from button using XPath parent-child traversal
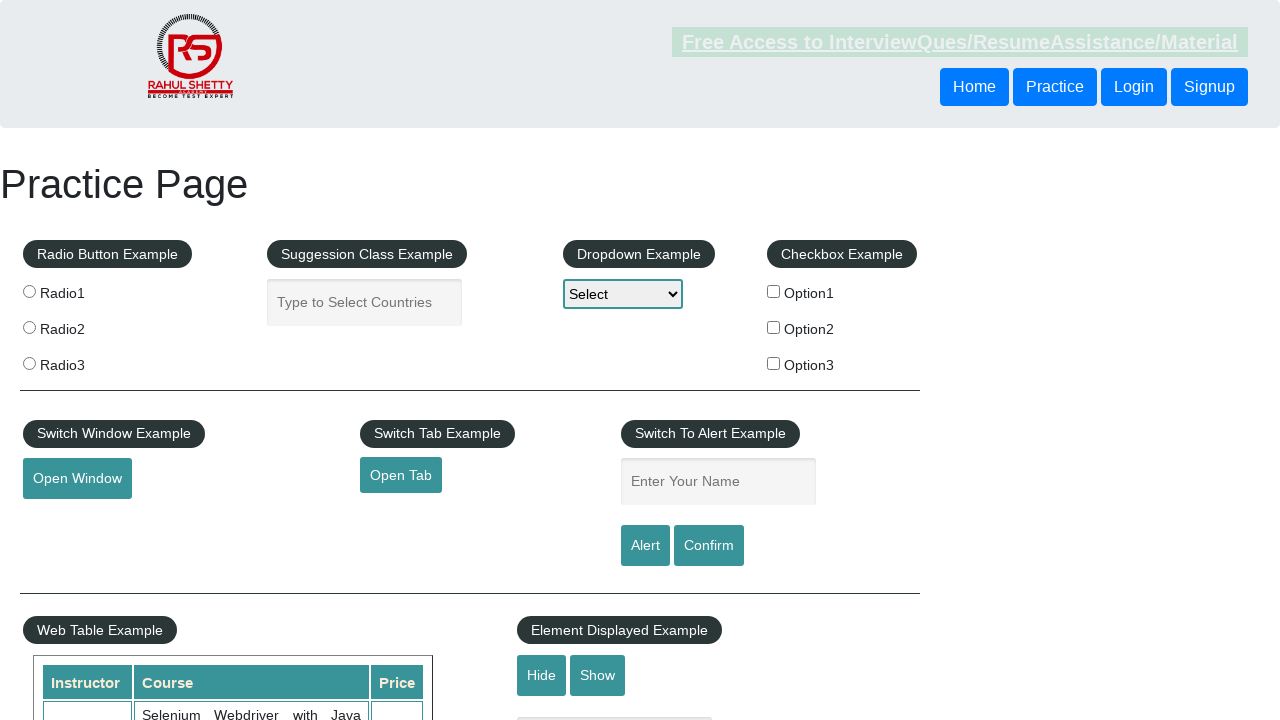

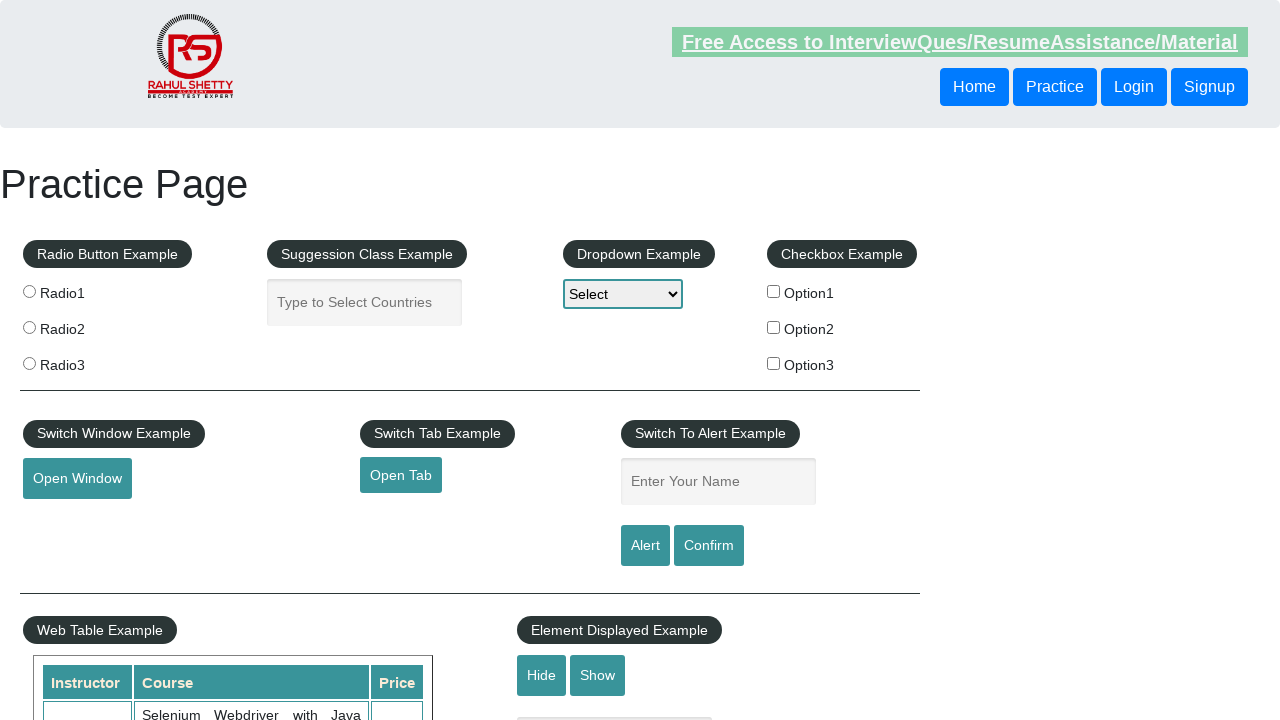